Tests a greeting form by entering the name "Вася" (Vasya) and clicking the submit button

Starting URL: https://lm.skillbox.cc/qa_tester/module01/

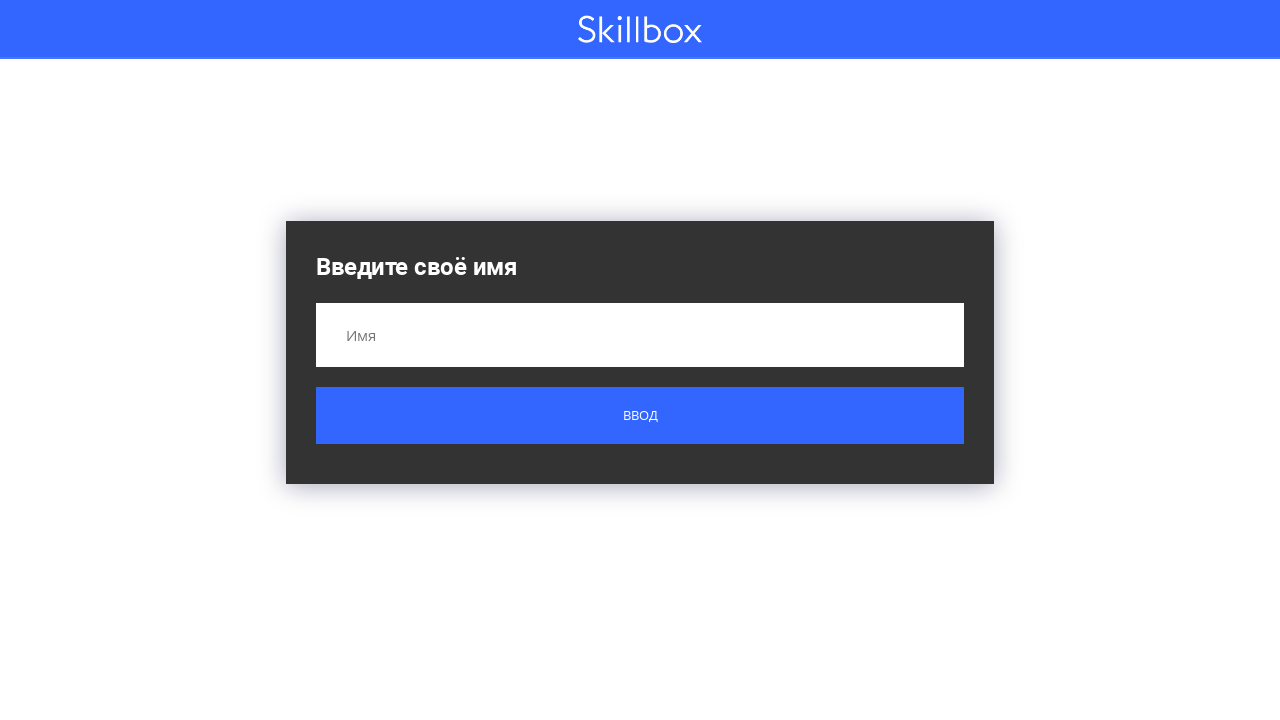

Filled name field with 'Вася' on input[name='name']
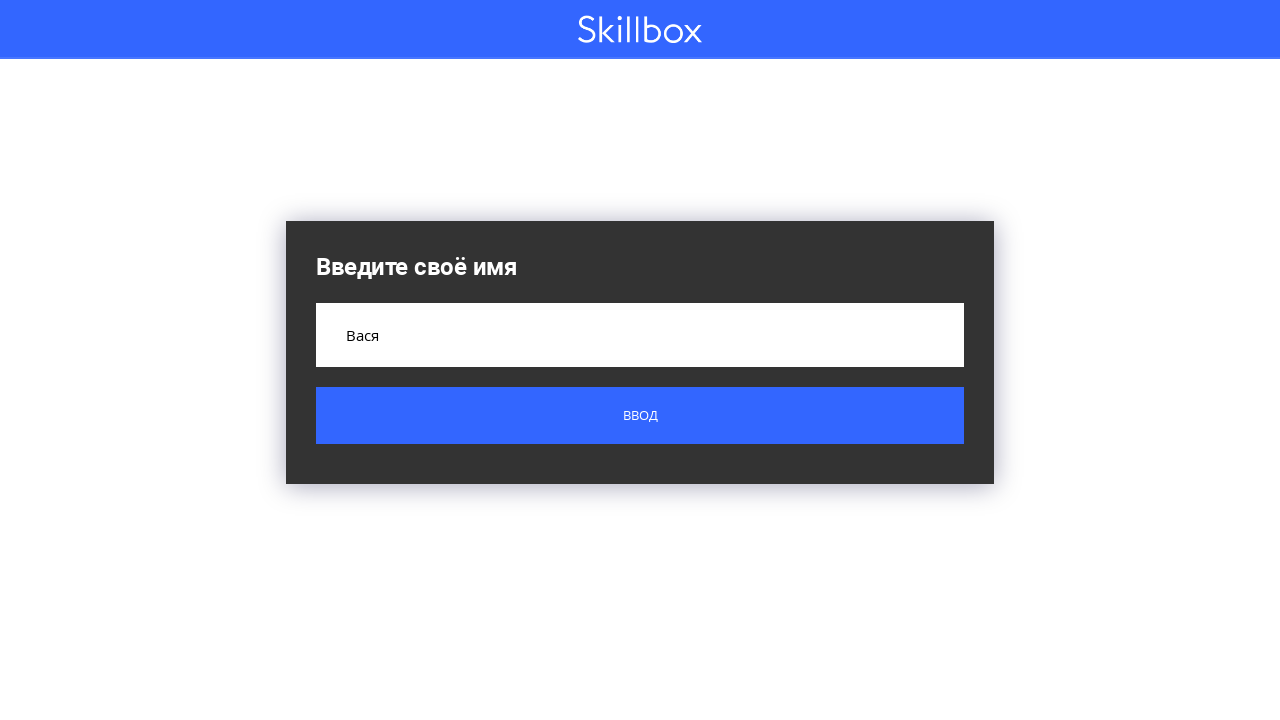

Clicked submit button at (640, 416) on .button
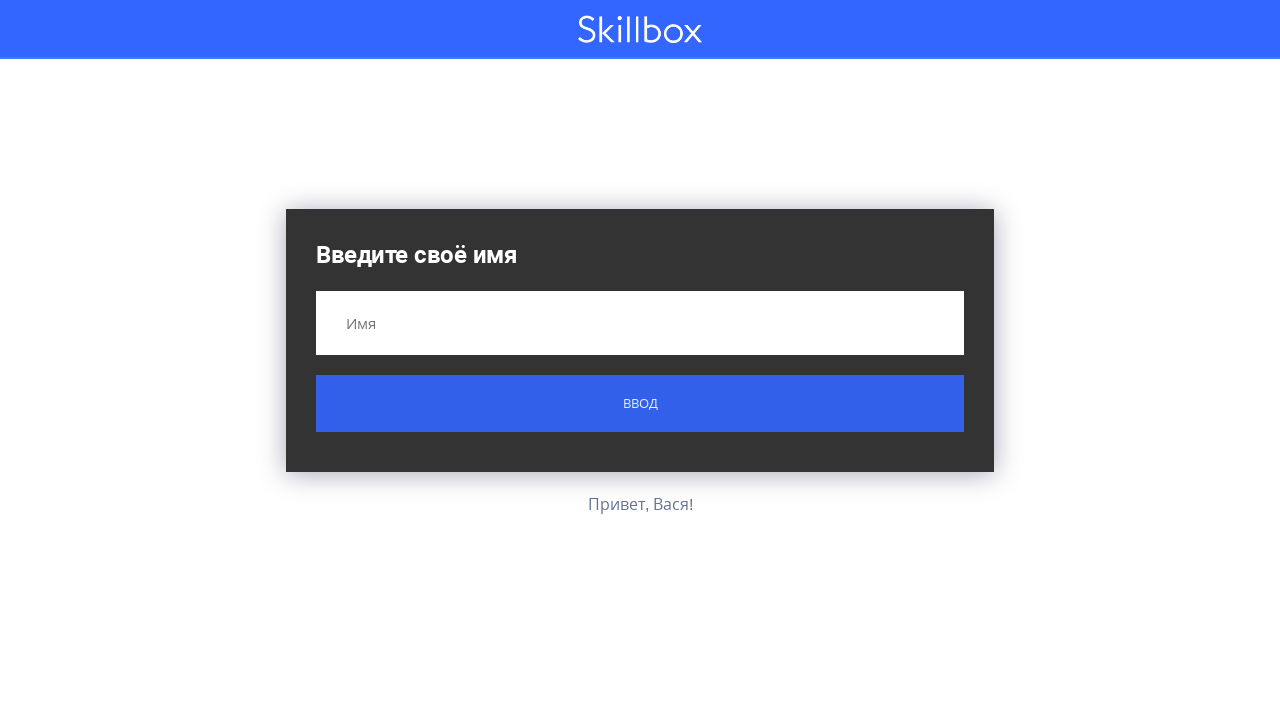

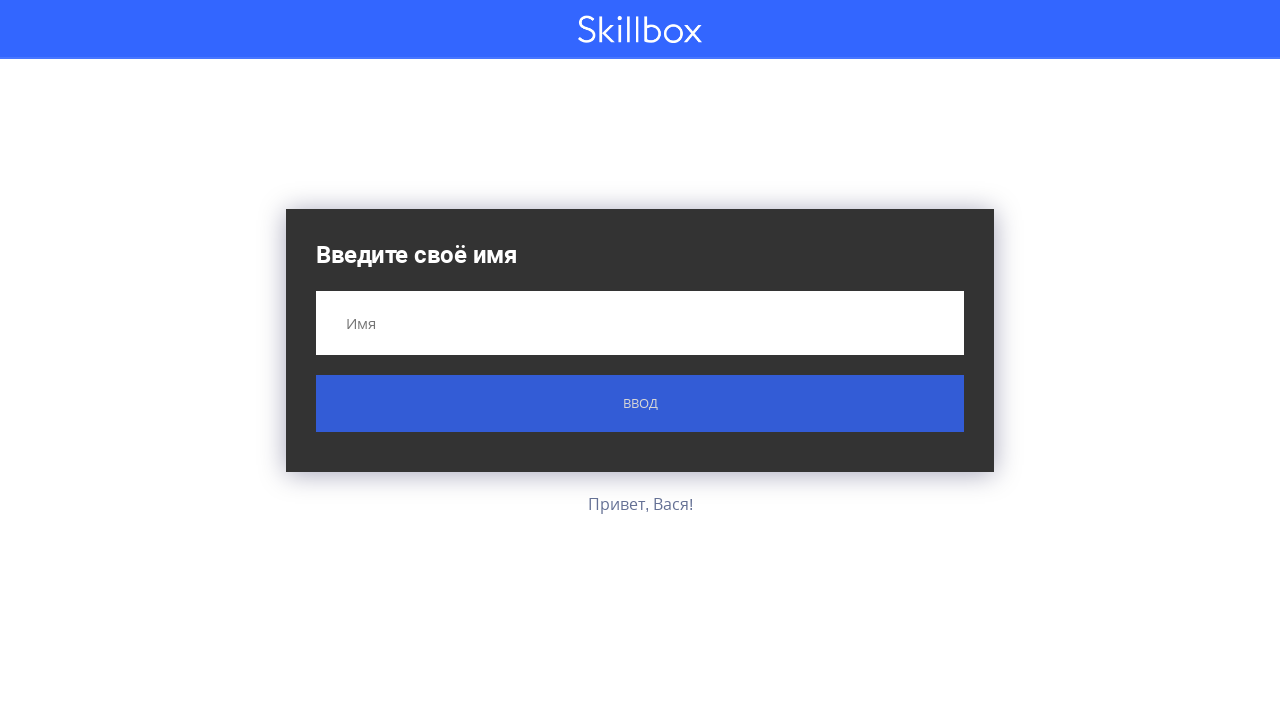